Tests dynamic loading by clicking start button and verifying the "Hello World!" text appears after waiting

Starting URL: https://automationfc.github.io/dynamic-loading/

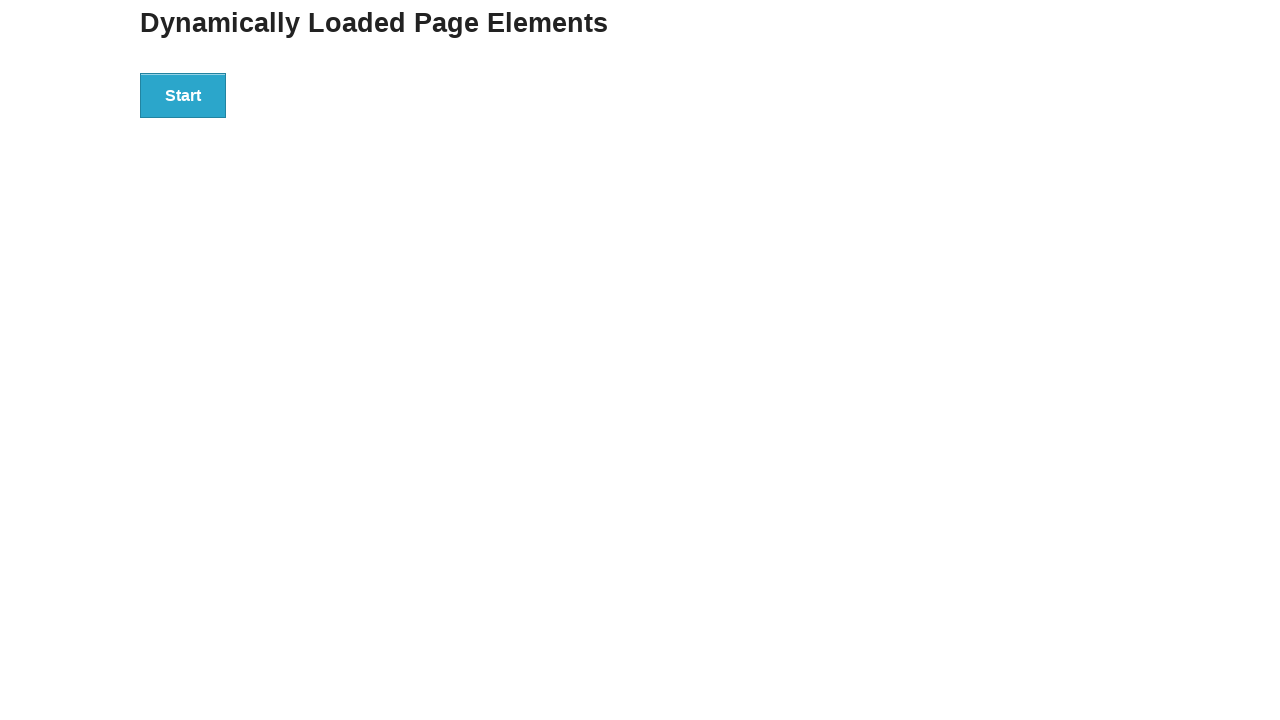

Clicked start button to trigger dynamic loading at (183, 95) on div#start>button
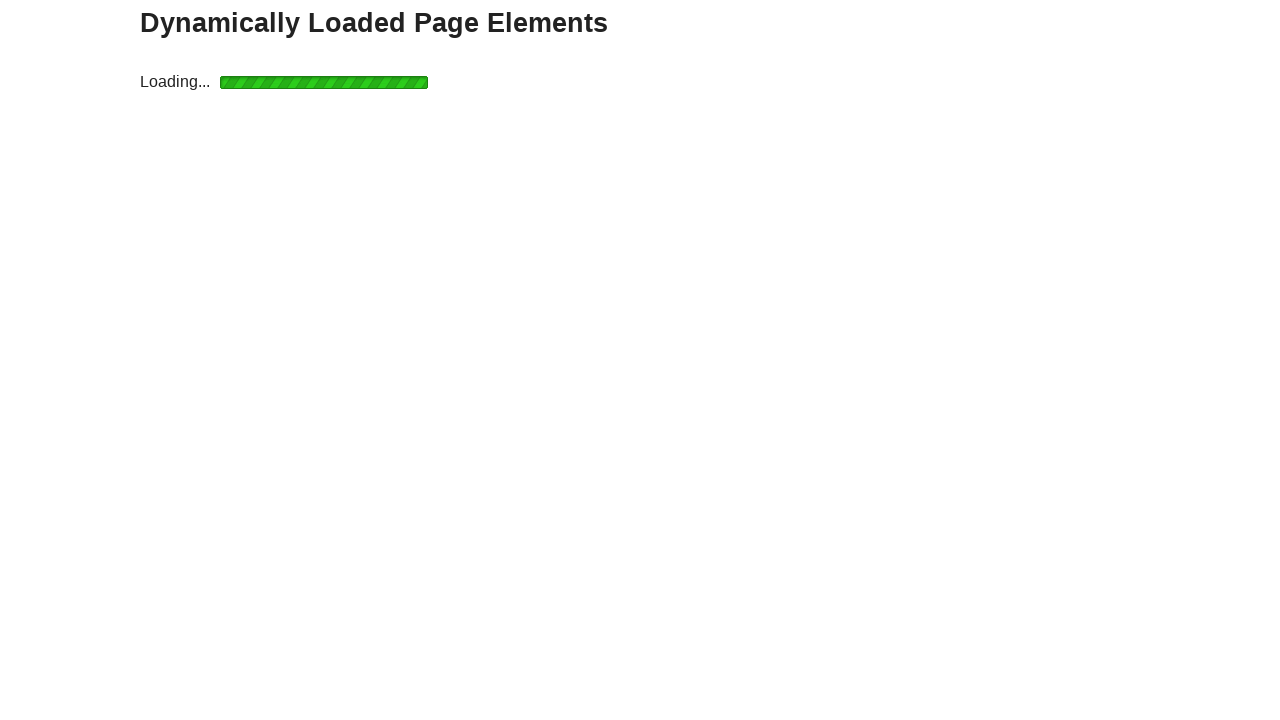

Waited for 'Hello World!' text to appear after dynamic loading
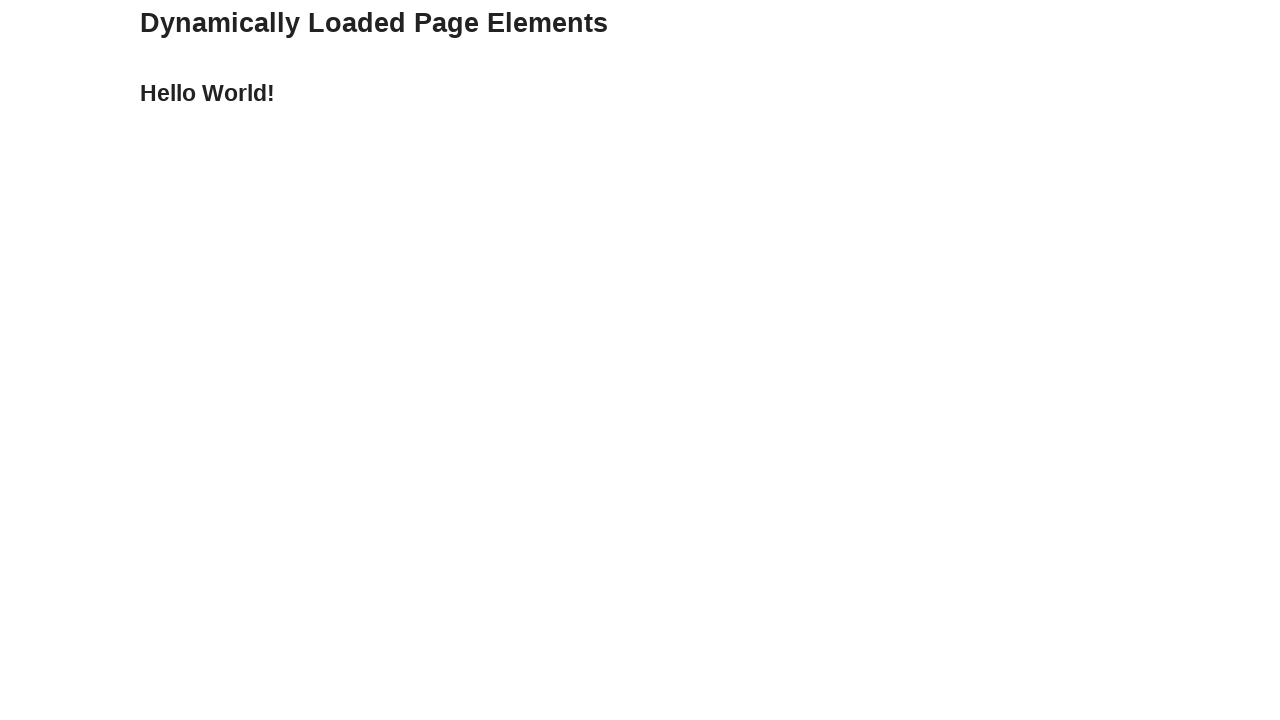

Verified that 'Hello World!' text is displayed correctly
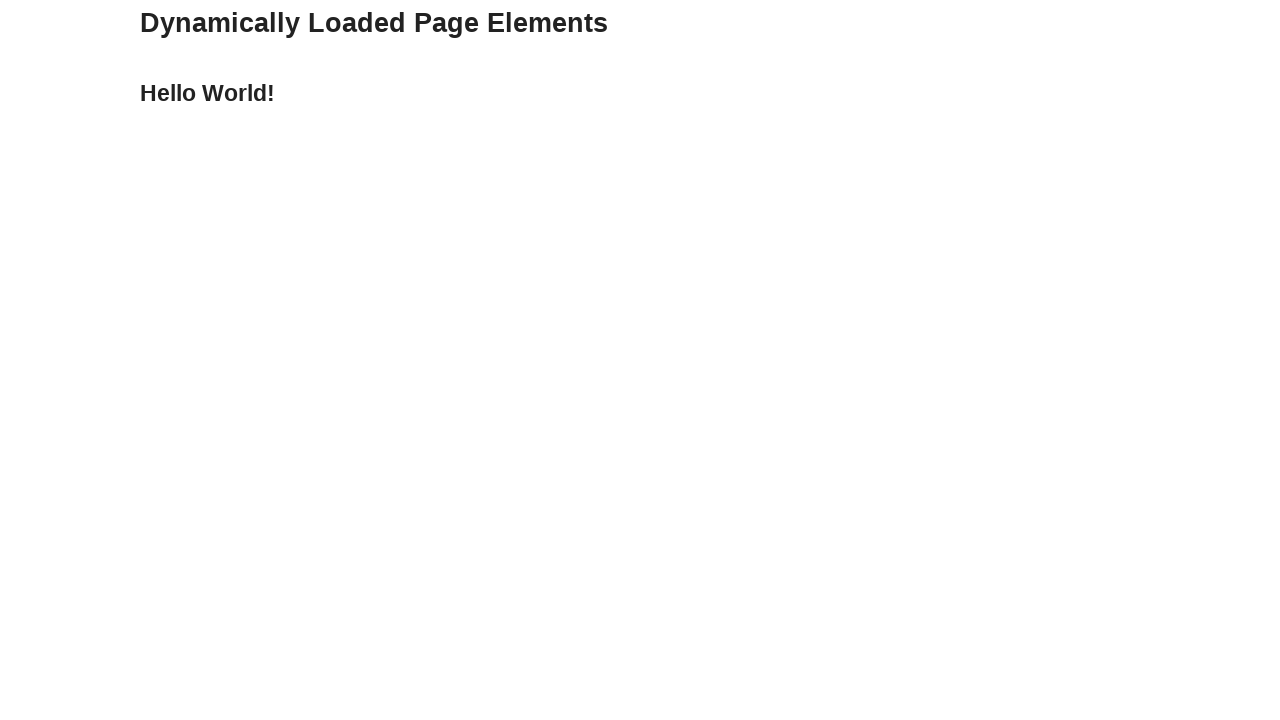

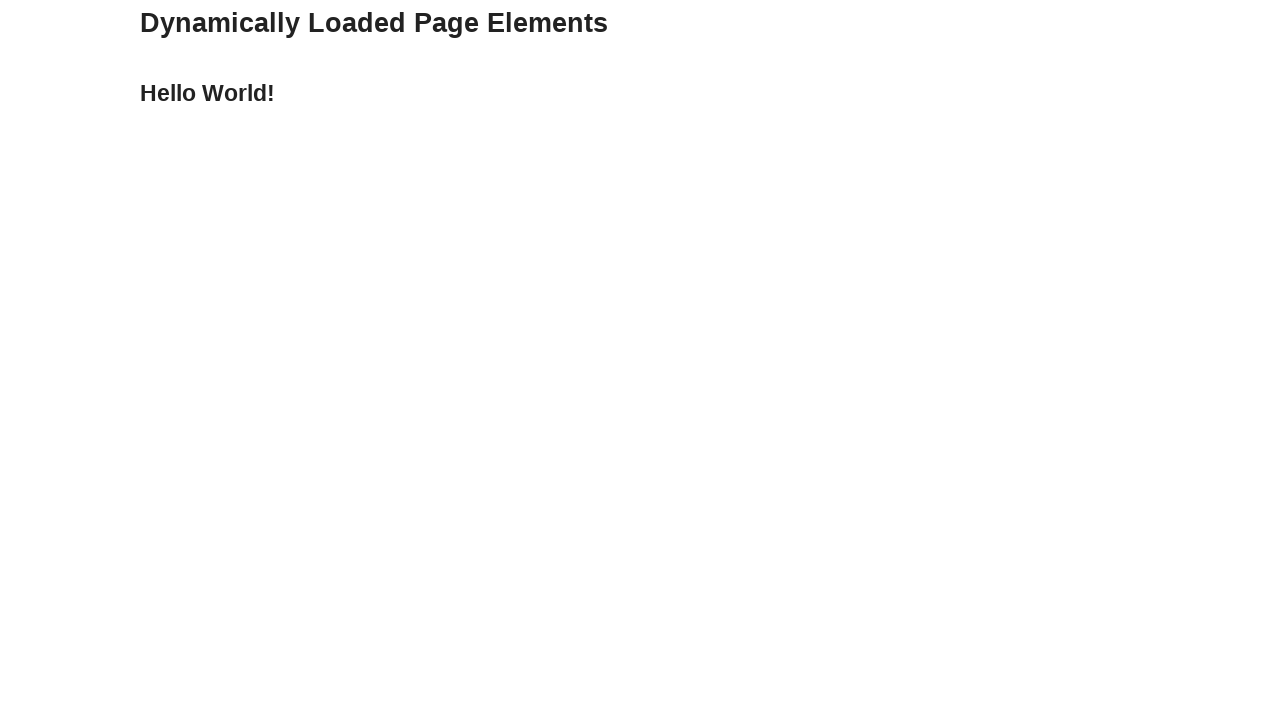